Tests various input field functionalities on LeafGround practice site including typing text, appending text, clearing fields, checking disabled state, using keyboard navigation (Tab), interacting with a rich text editor, validating required field error messages, and using a slider input.

Starting URL: https://www.leafground.com/input.xhtml

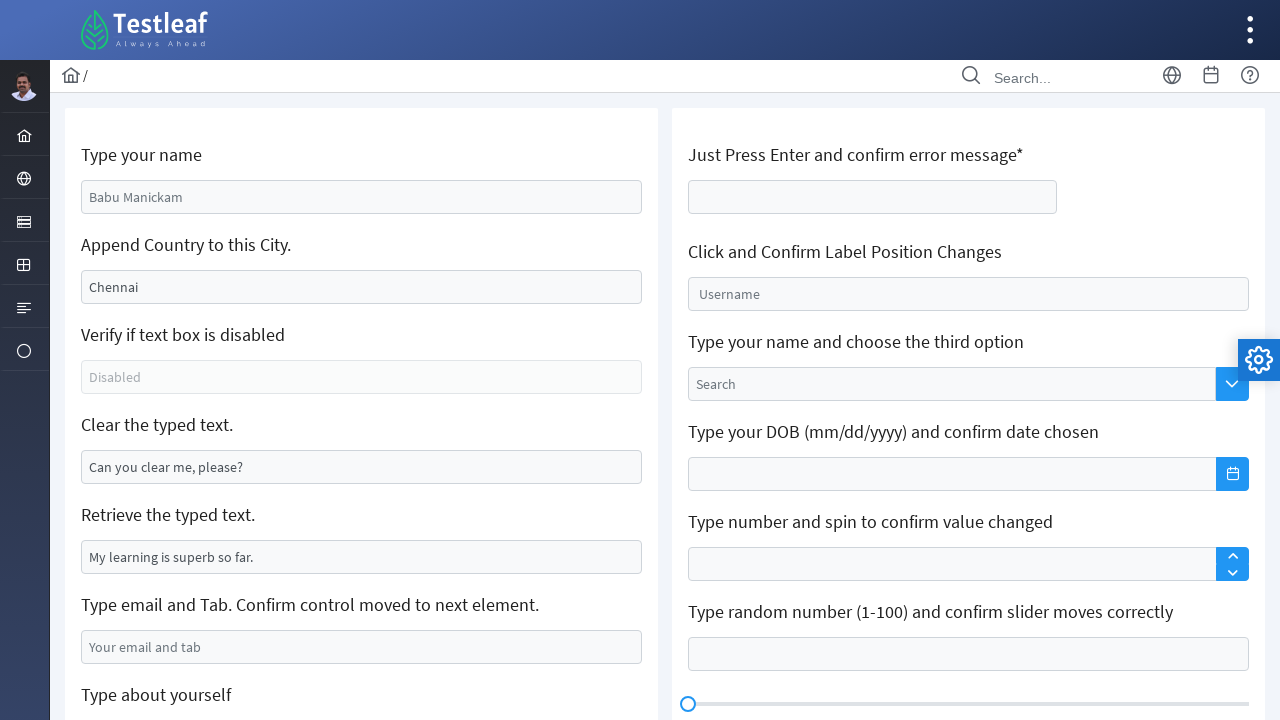

Typed 'Emily Richardson' in the name input field on #j_idt88\:name
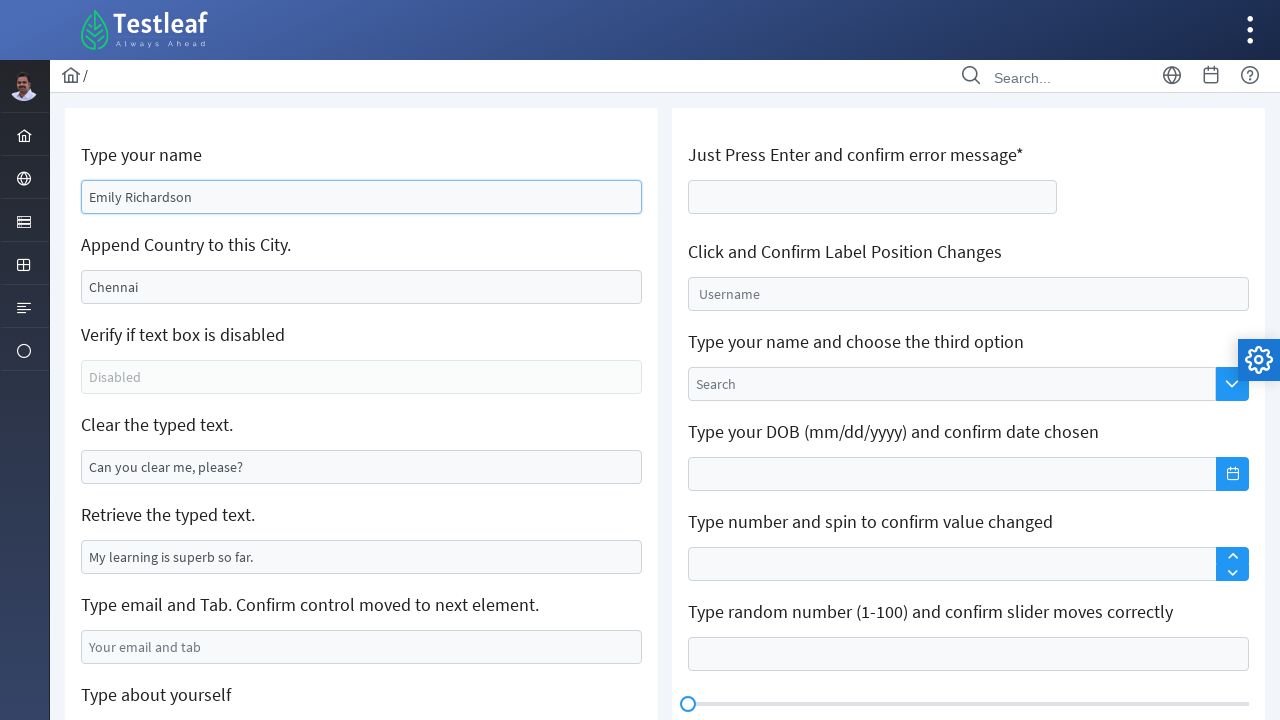

Filled city field with 'California' on #j_idt88\:j_idt91
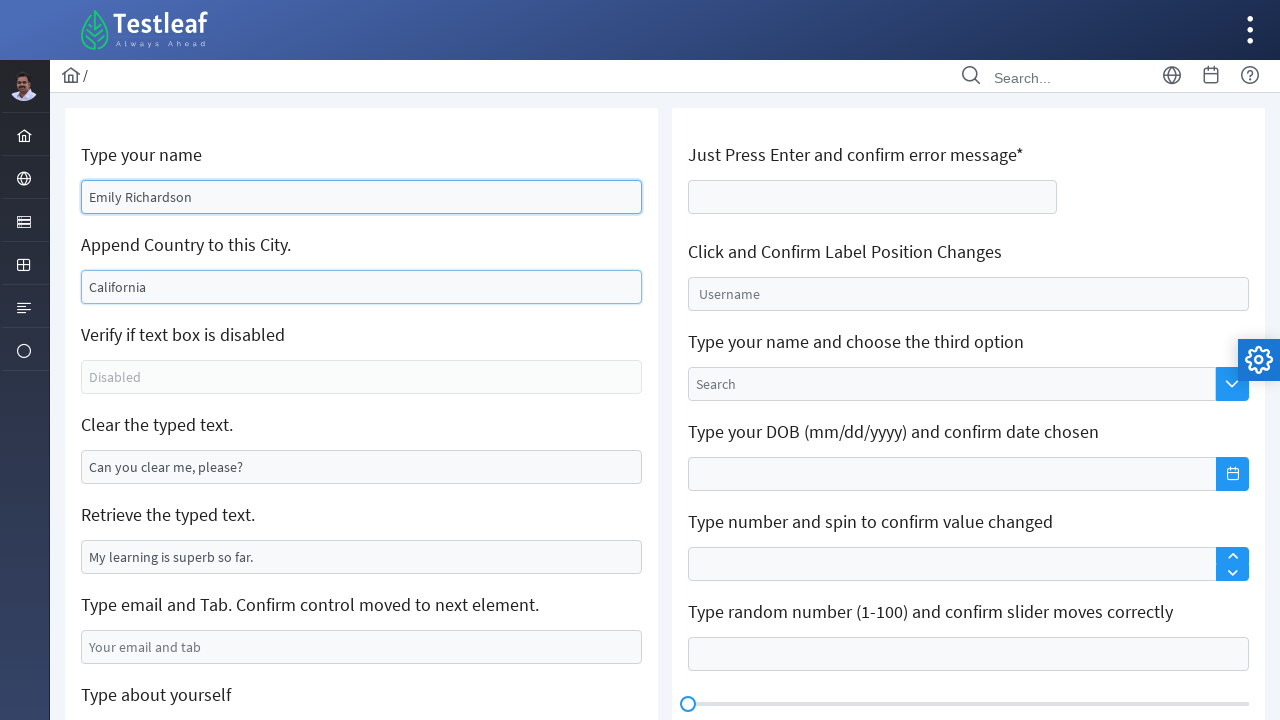

Located the third form grid area to check if disabled
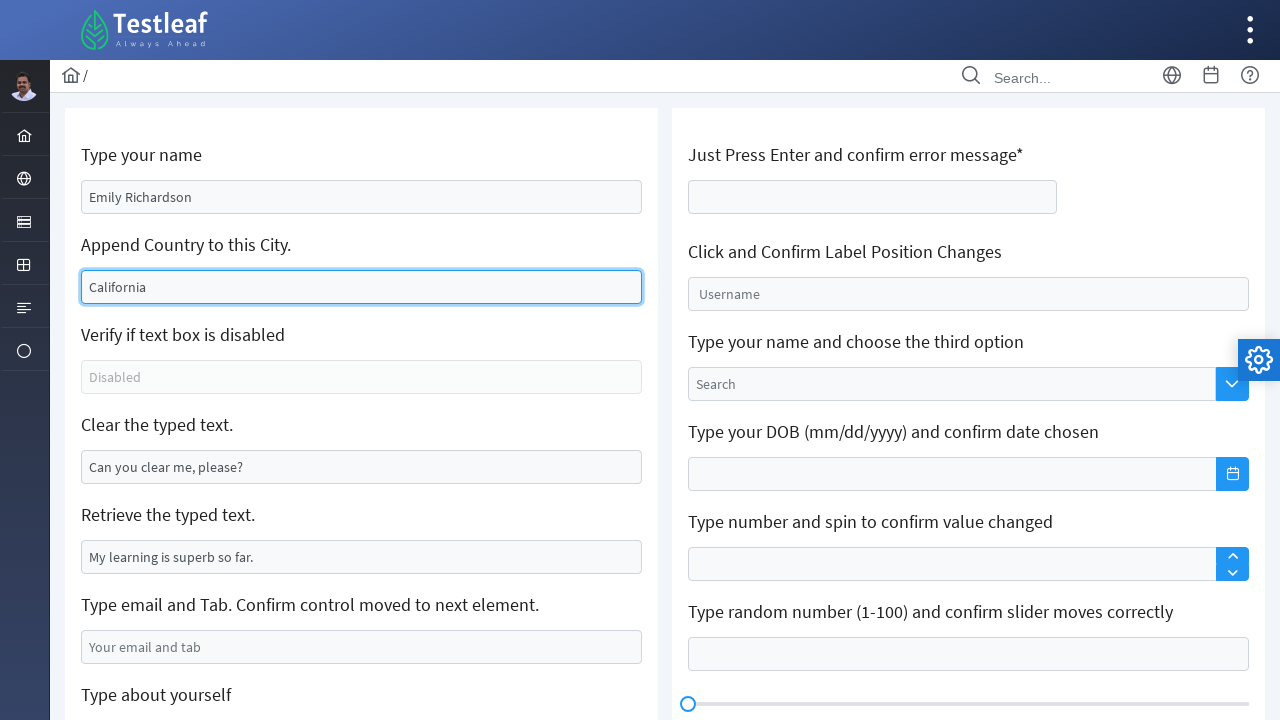

Checked if text box is enabled: True
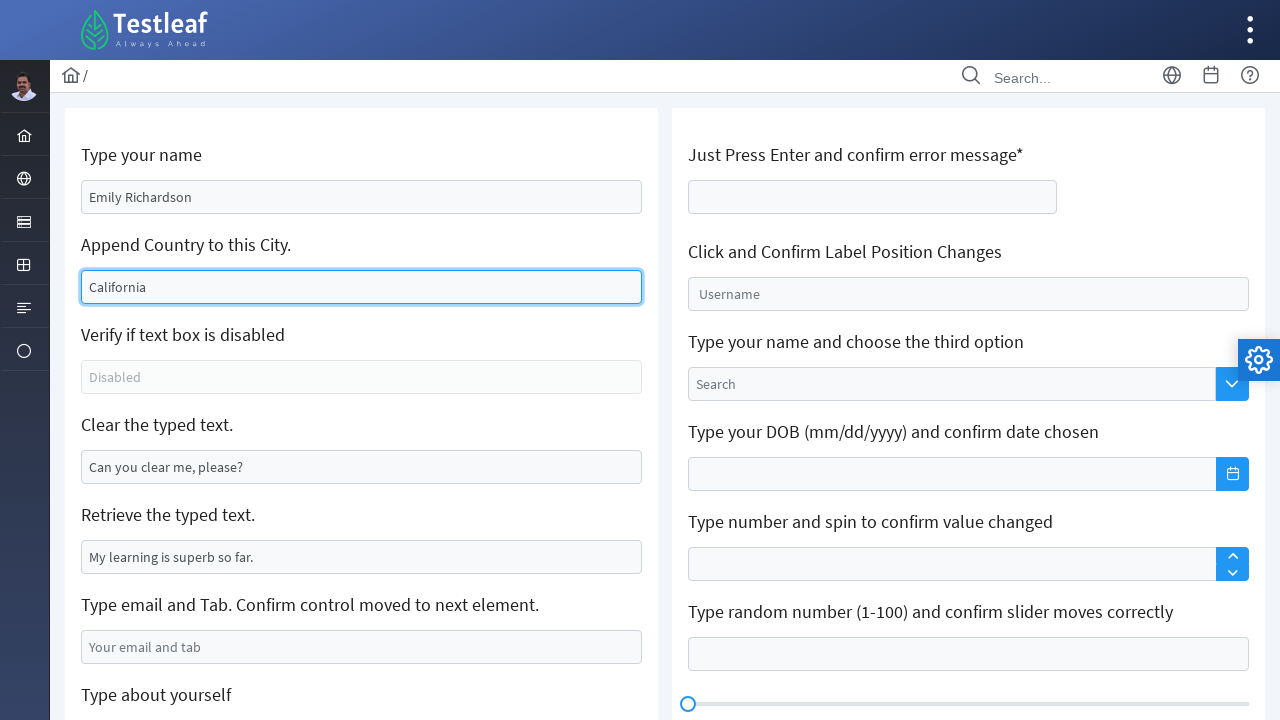

Cleared text from the clearable input field on #j_idt88\:j_idt95
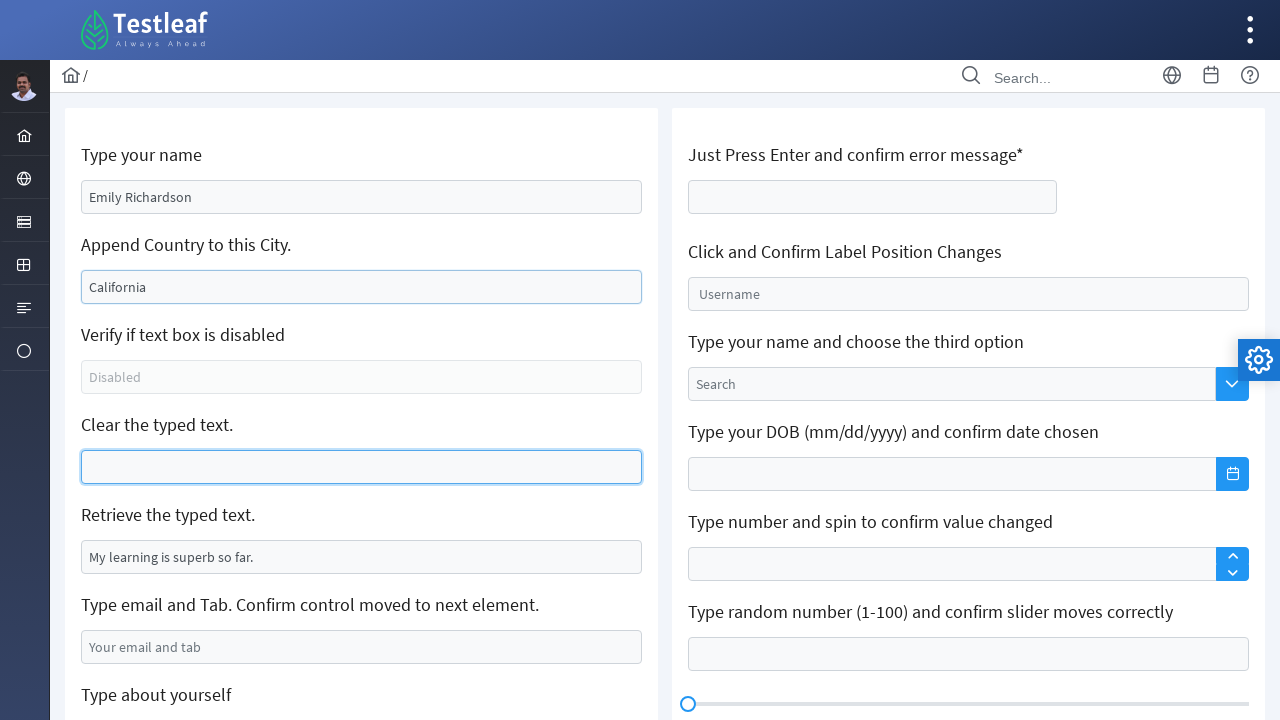

Located the pre-filled input field
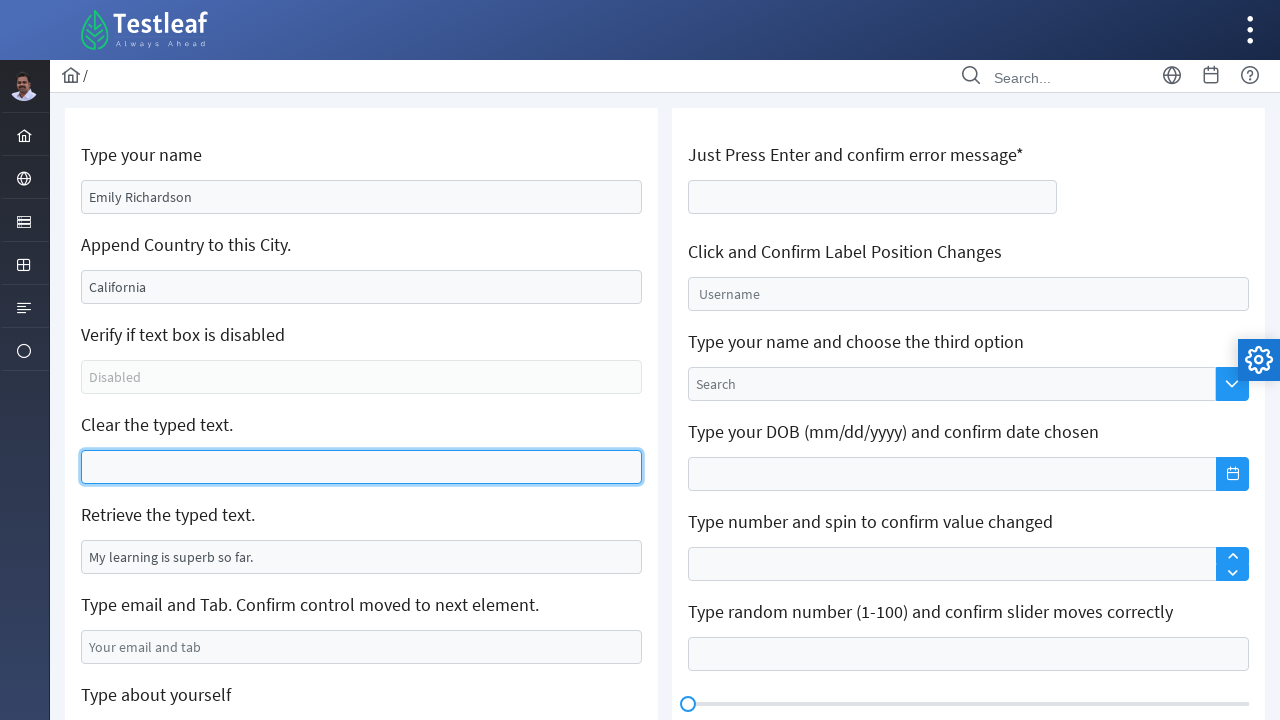

Retrieved text value from pre-filled field: 'My learning is superb so far.'
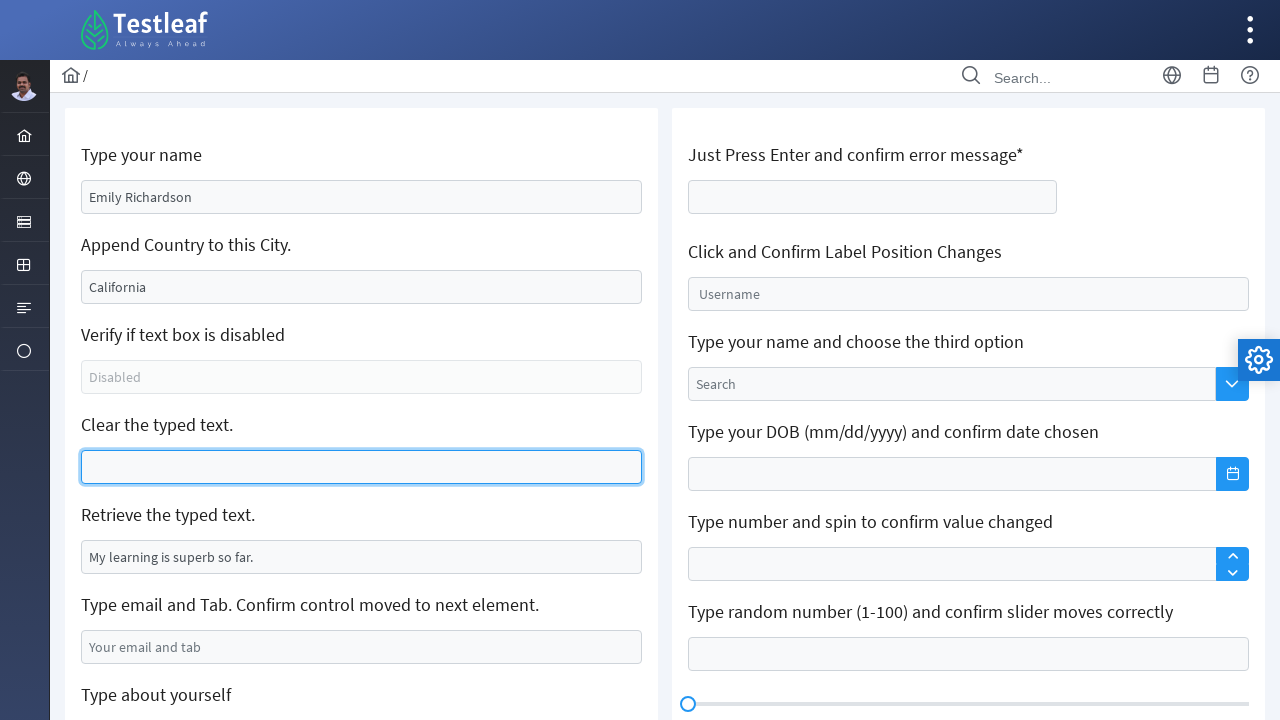

Typed email 'emily.test@example.com' in the email field on #j_idt88\:j_idt99
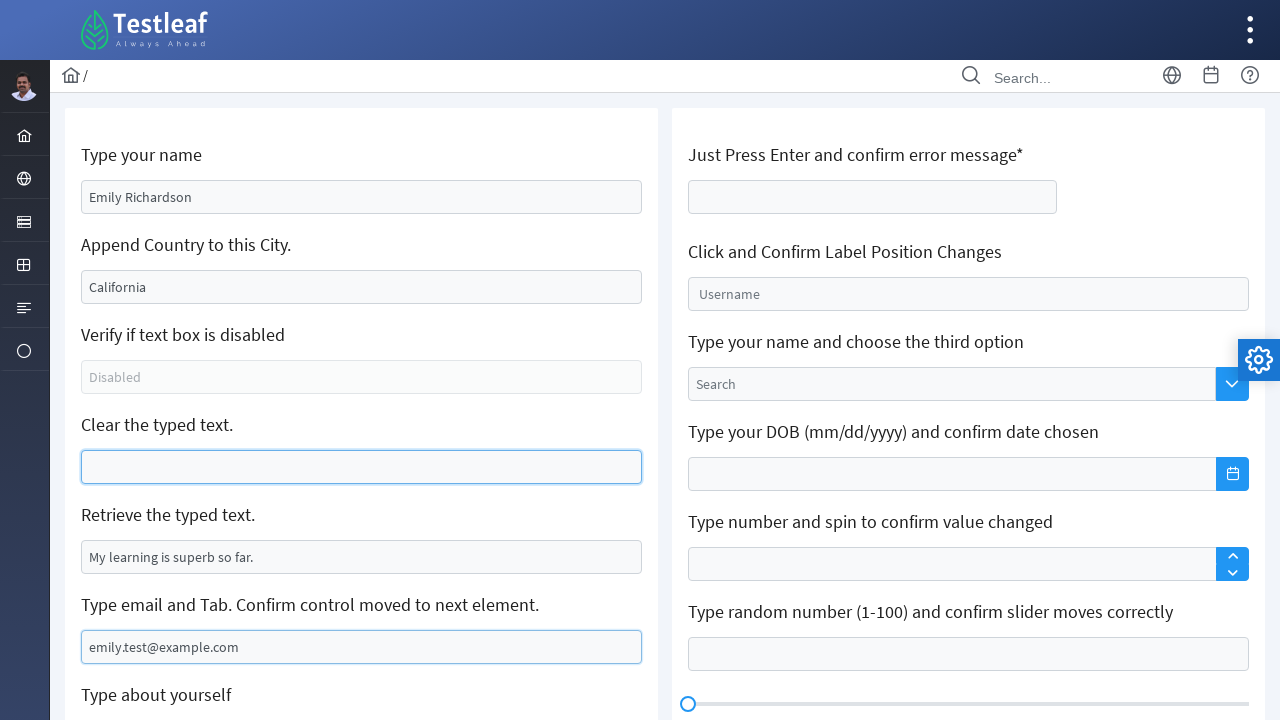

Pressed Tab key to navigate to next element
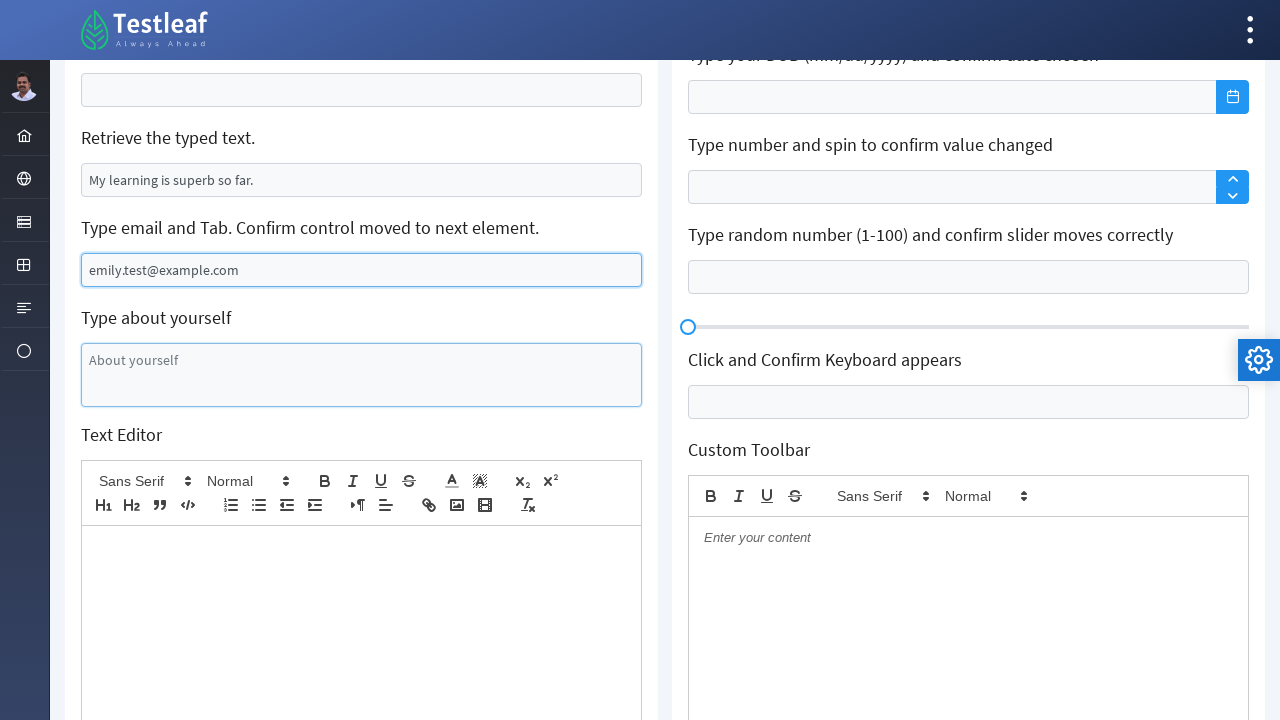

Clicked size dropdown in the rich text editor at (247, 481) on xpath=(//span[@class='ql-size ql-picker'])[1]
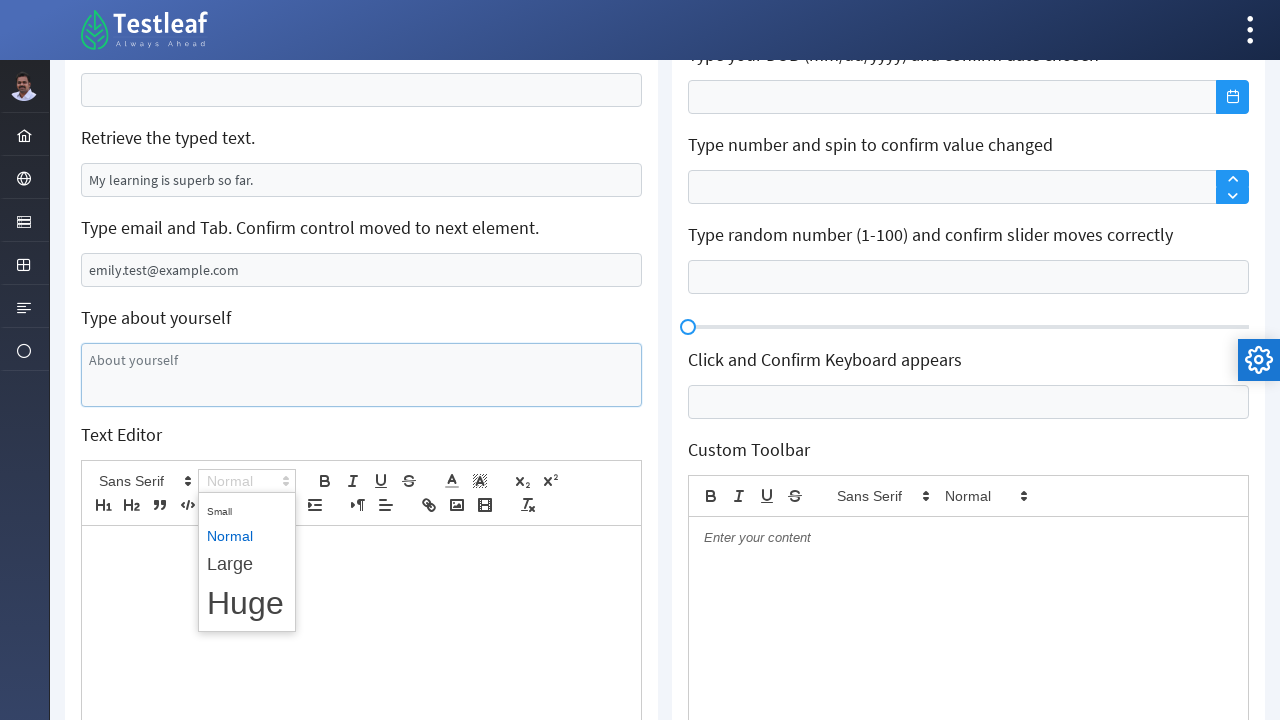

Waited 1000ms for dropdown to open
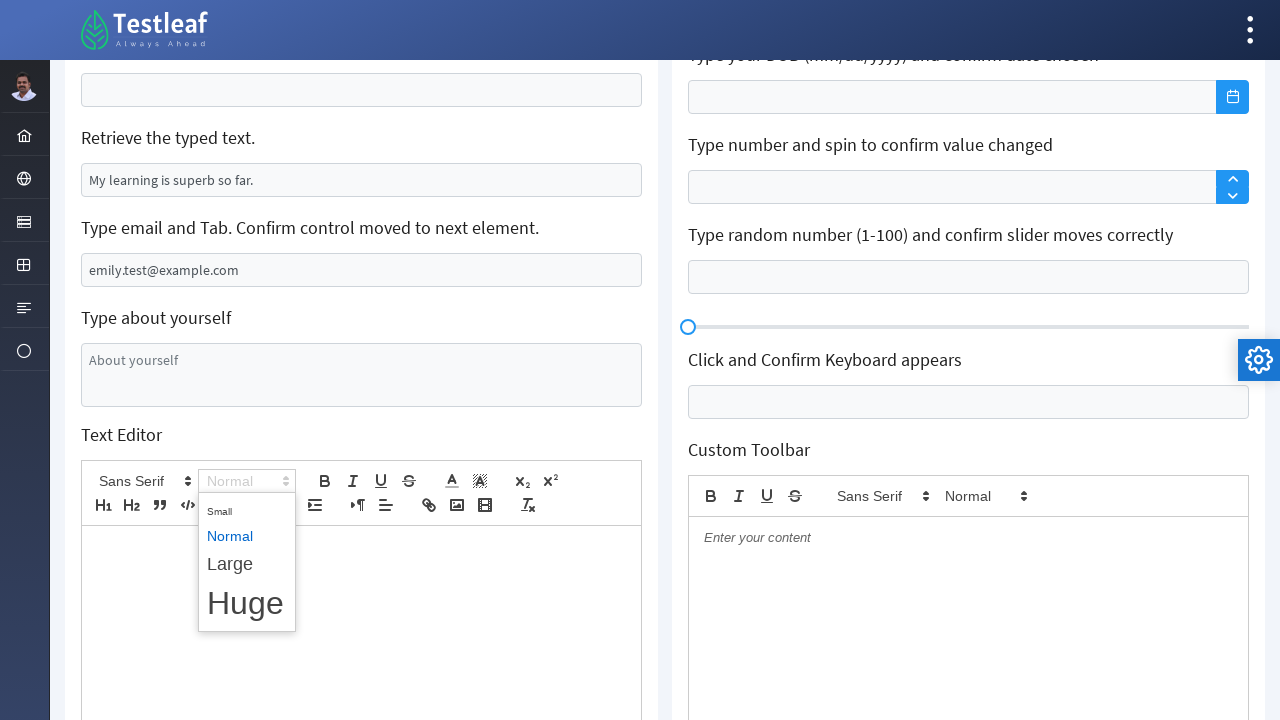

Selected 'huge' font size option from dropdown at (247, 604) on xpath=//span[@data-value='huge']
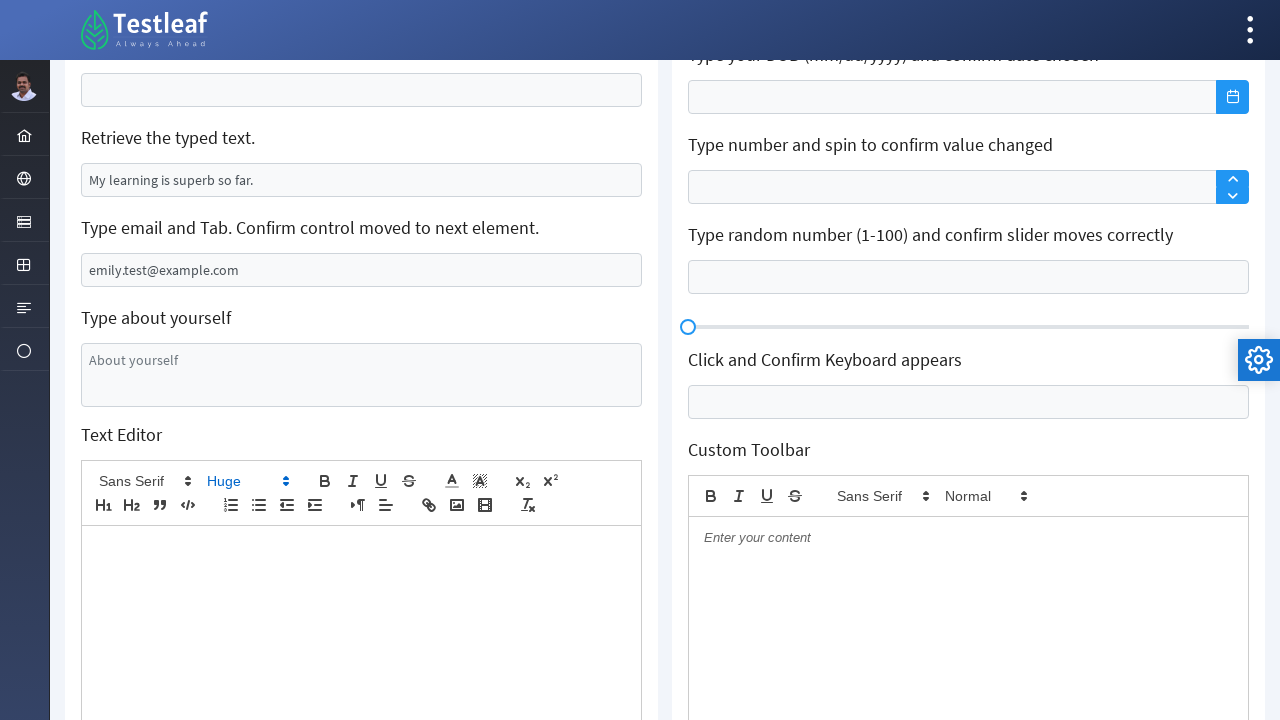

Waited 1000ms for size selection to apply
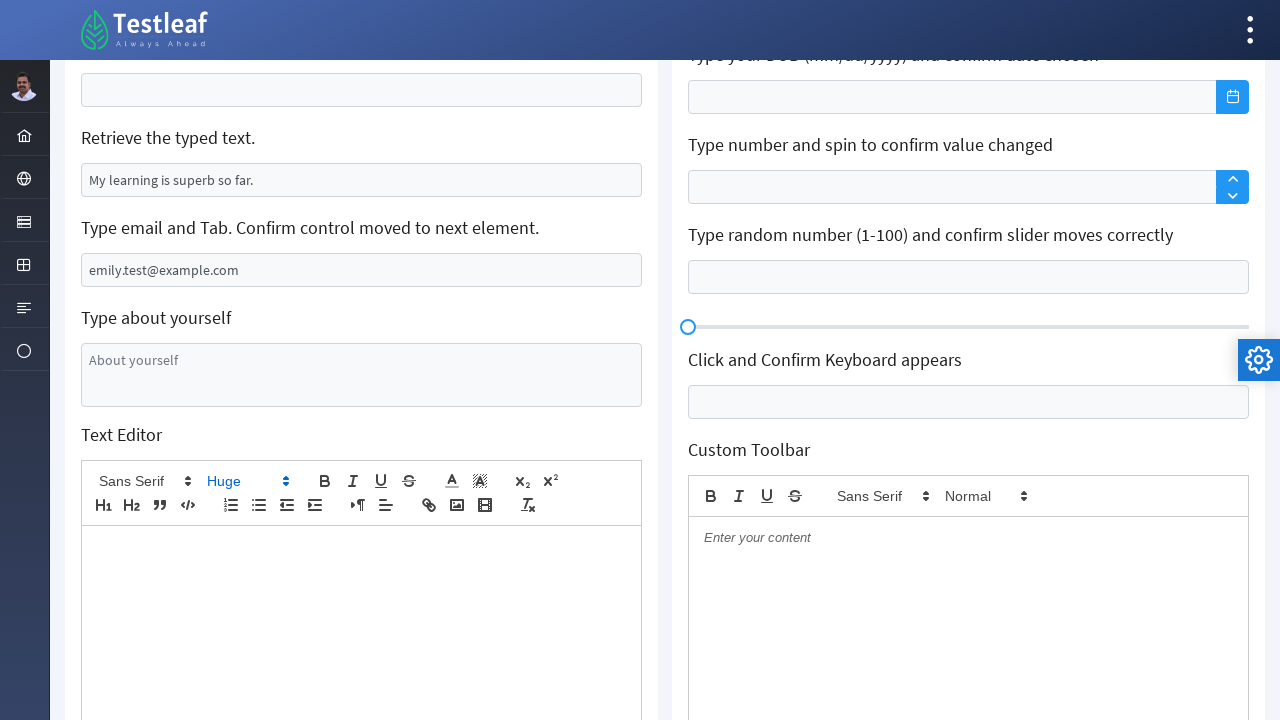

Typed 'Emily Richardson' in the rich text editor on xpath=(//div[@class='ql-editor ql-blank'])[1]
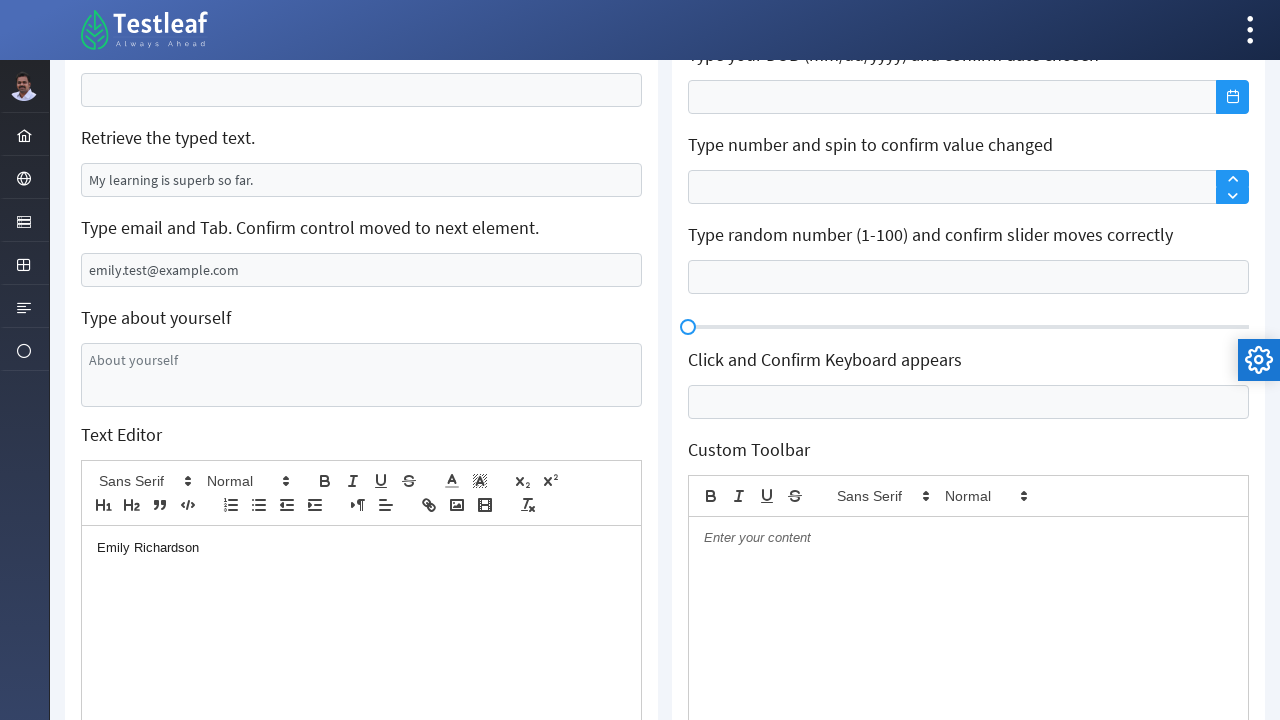

Cleared the age field to trigger validation on #j_idt106\:thisform\:age
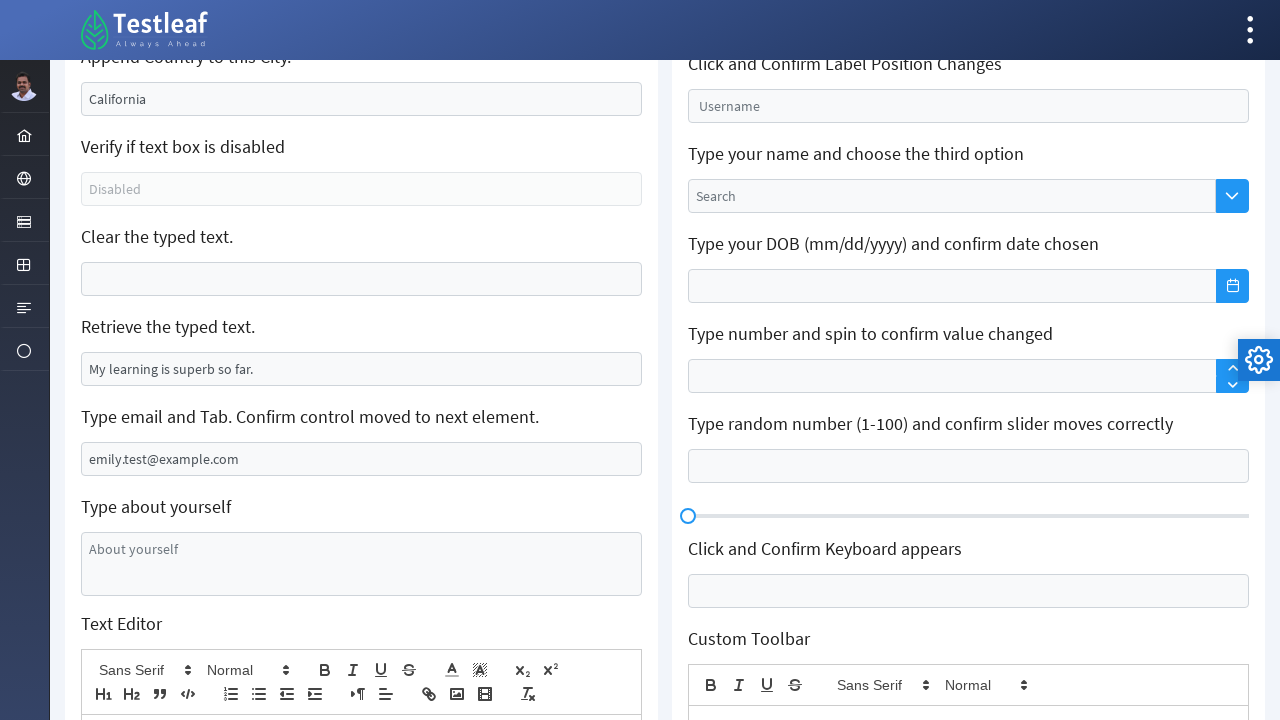

Pressed Enter to submit the empty age field
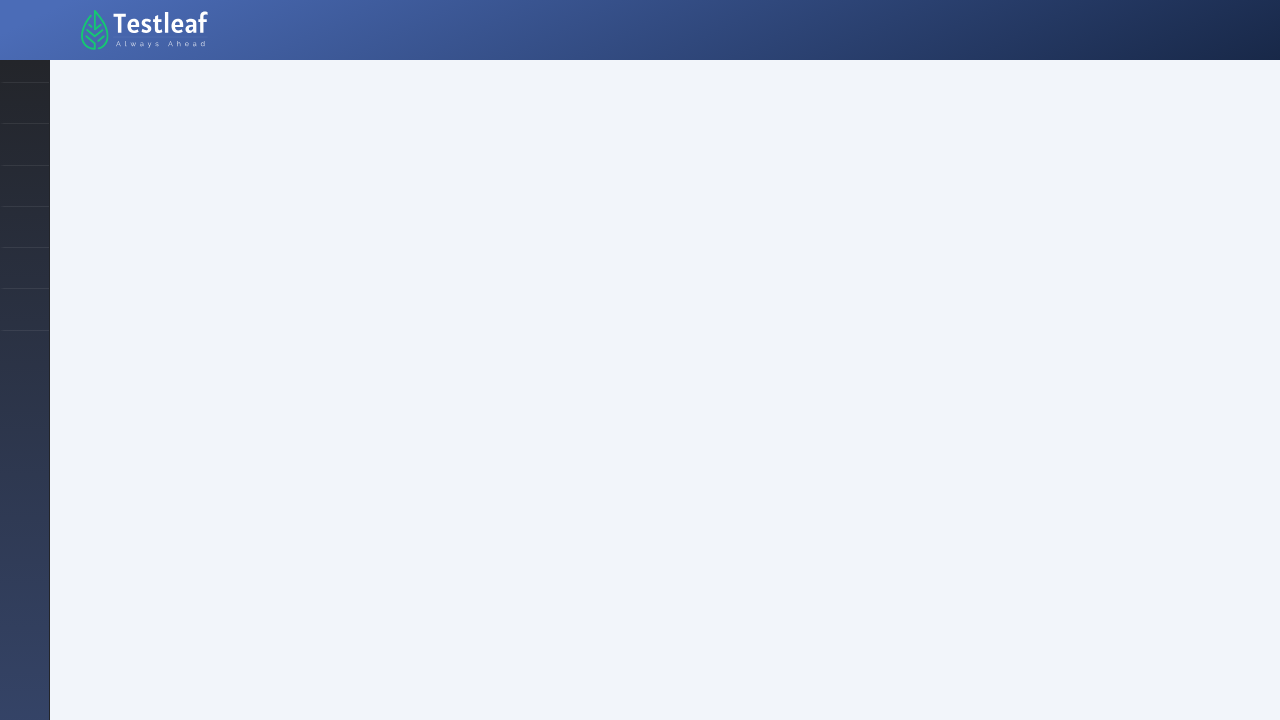

Located the error message for mandatory age field
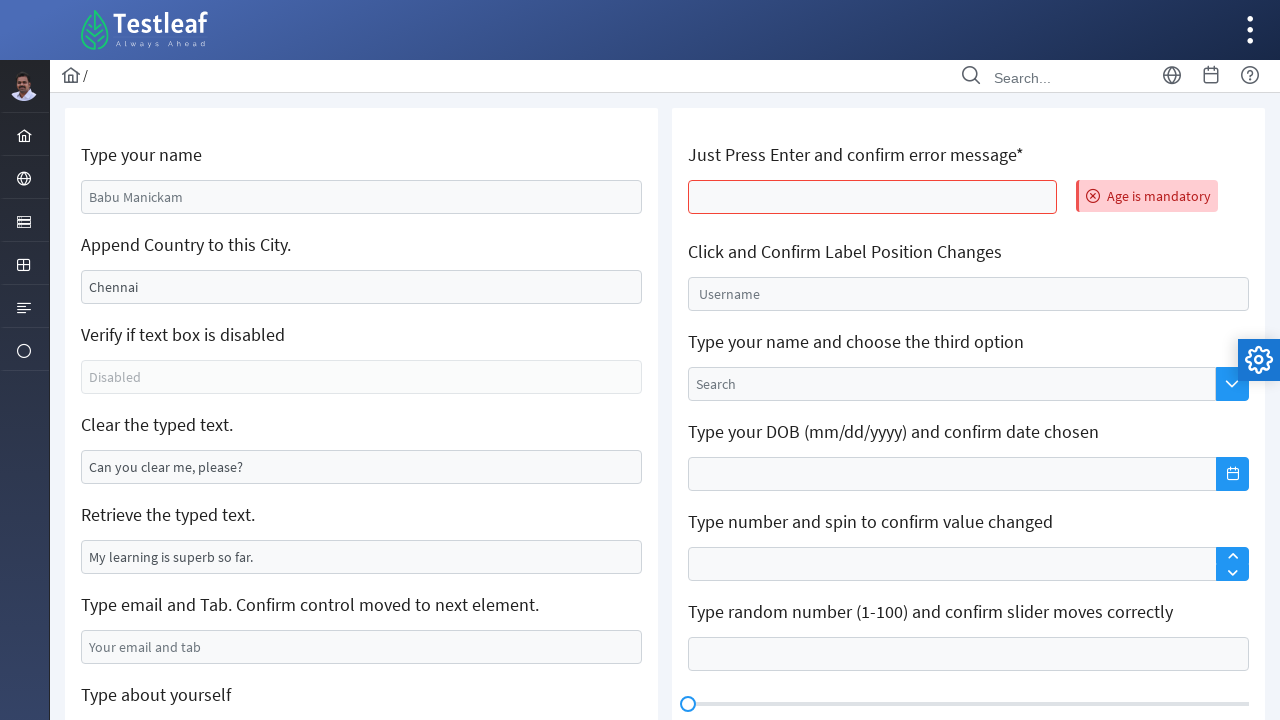

Verified error message: 'Age is mandatory'
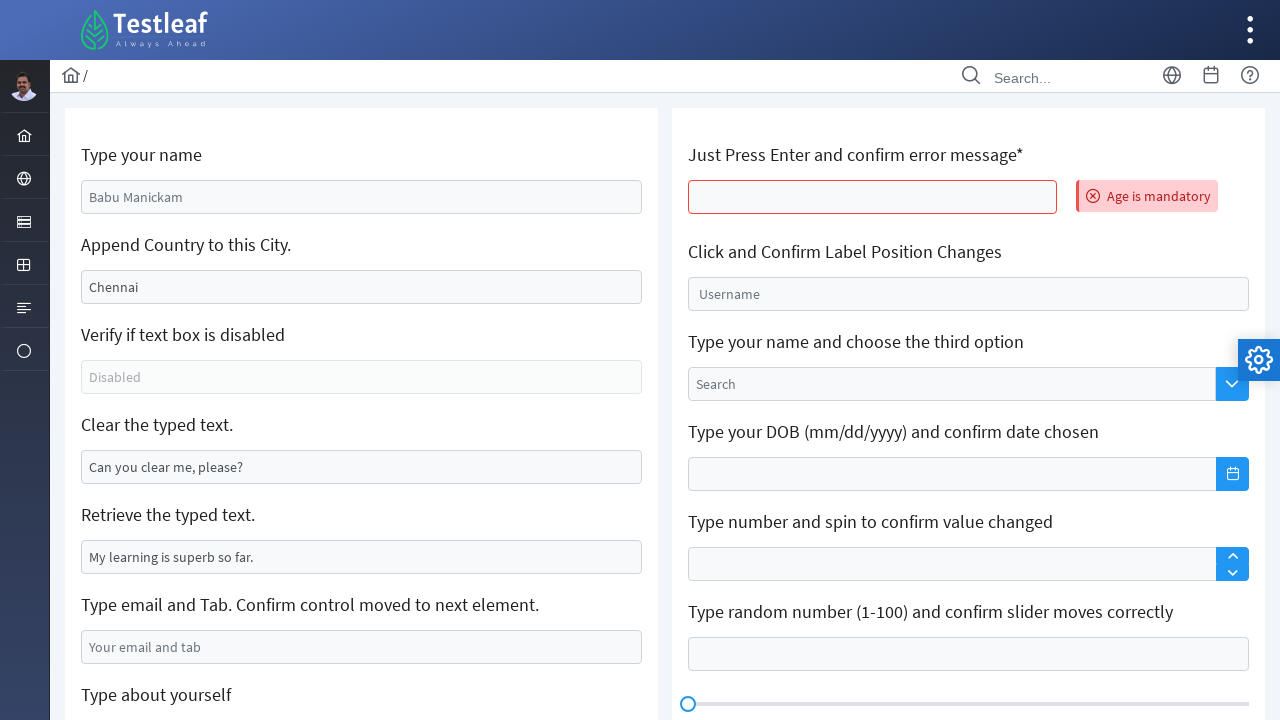

Clicked on floating label input field at (968, 294) on #j_idt106\:float-input
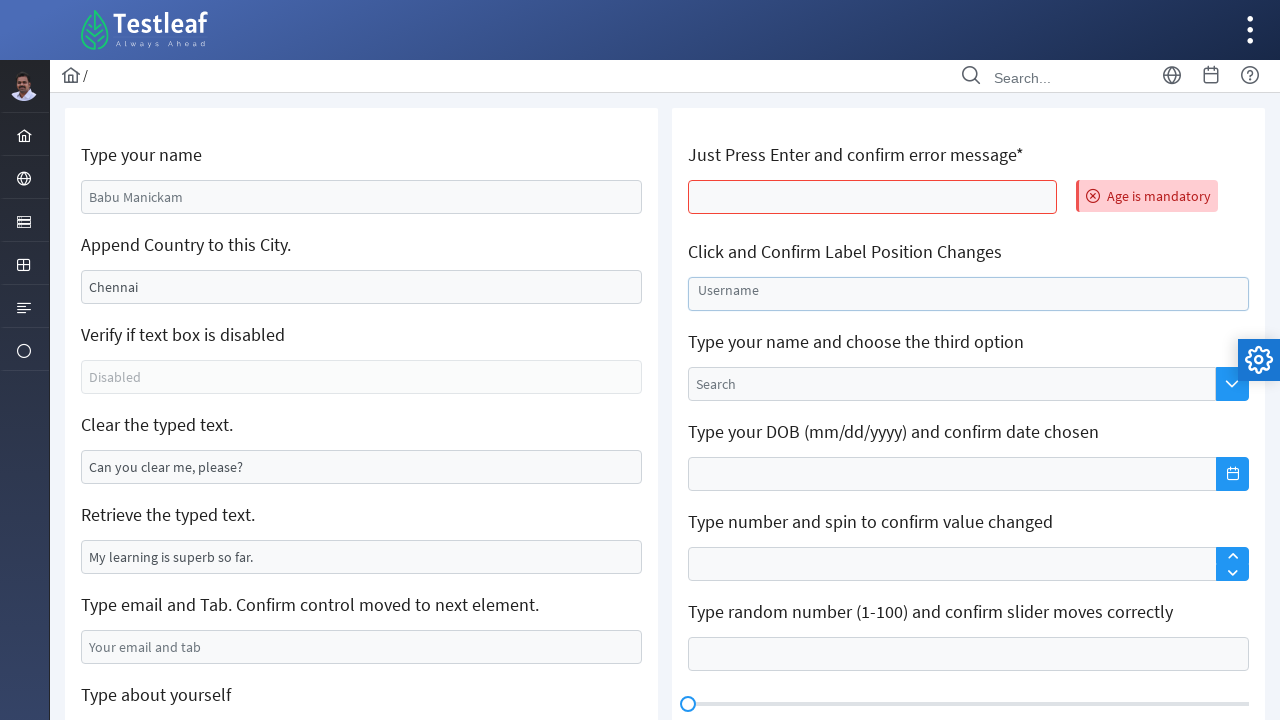

Set slider input value to '30' on #j_idt106\:slider
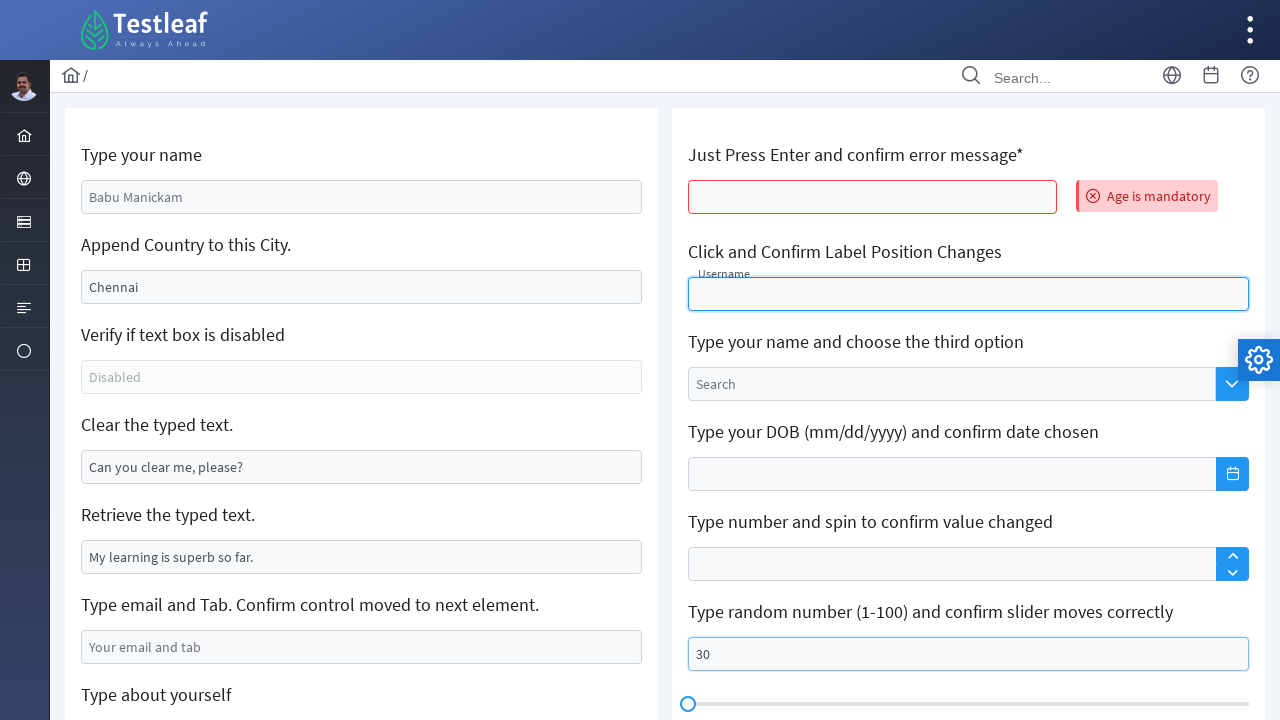

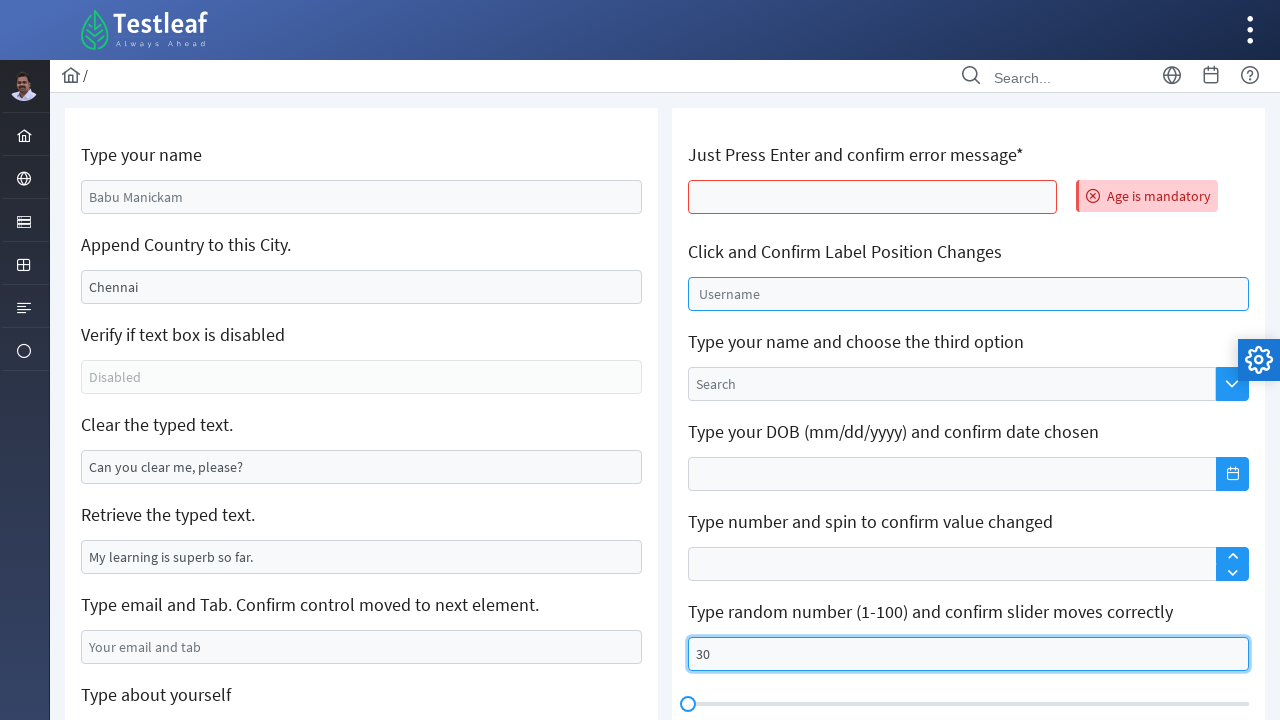